Tests password recovery form by entering an email and submitting to verify confirmation message

Starting URL: https://qa-practice.netlify.app/recover-password

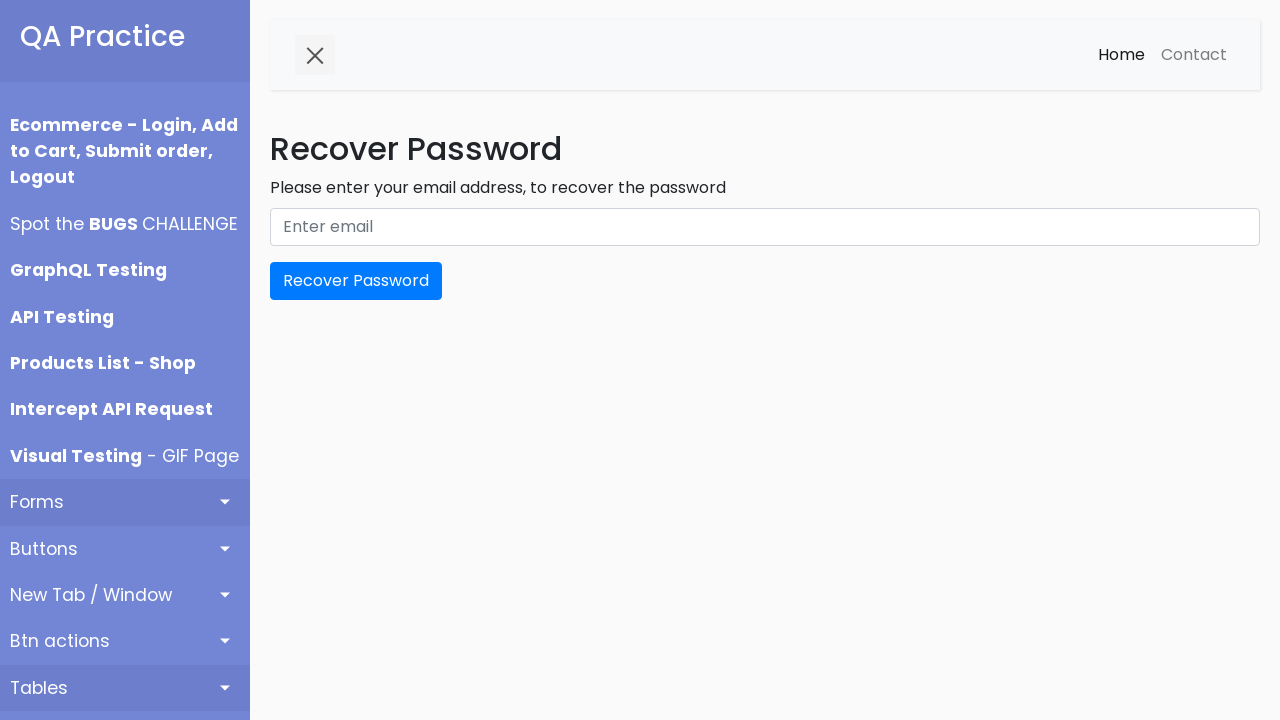

Filled email field with 'testemail2024@gmail.com' on #email
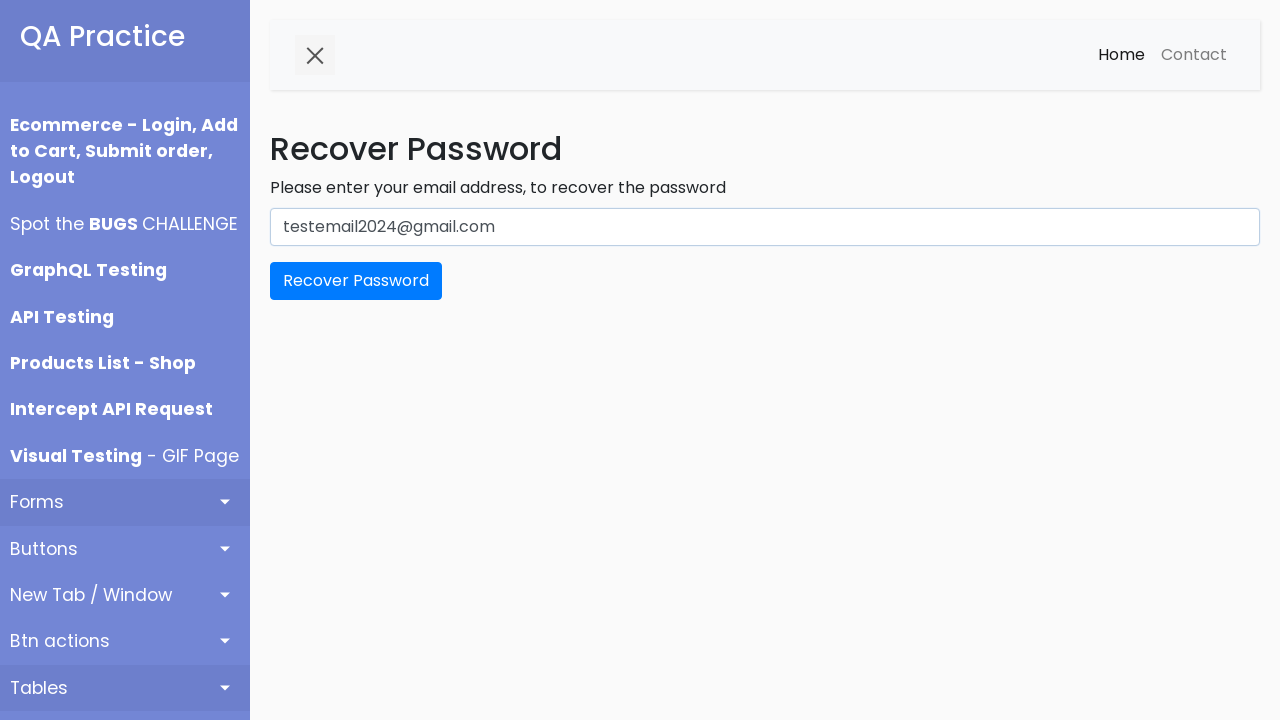

Clicked recover password submit button at (356, 281) on button[type='submit']
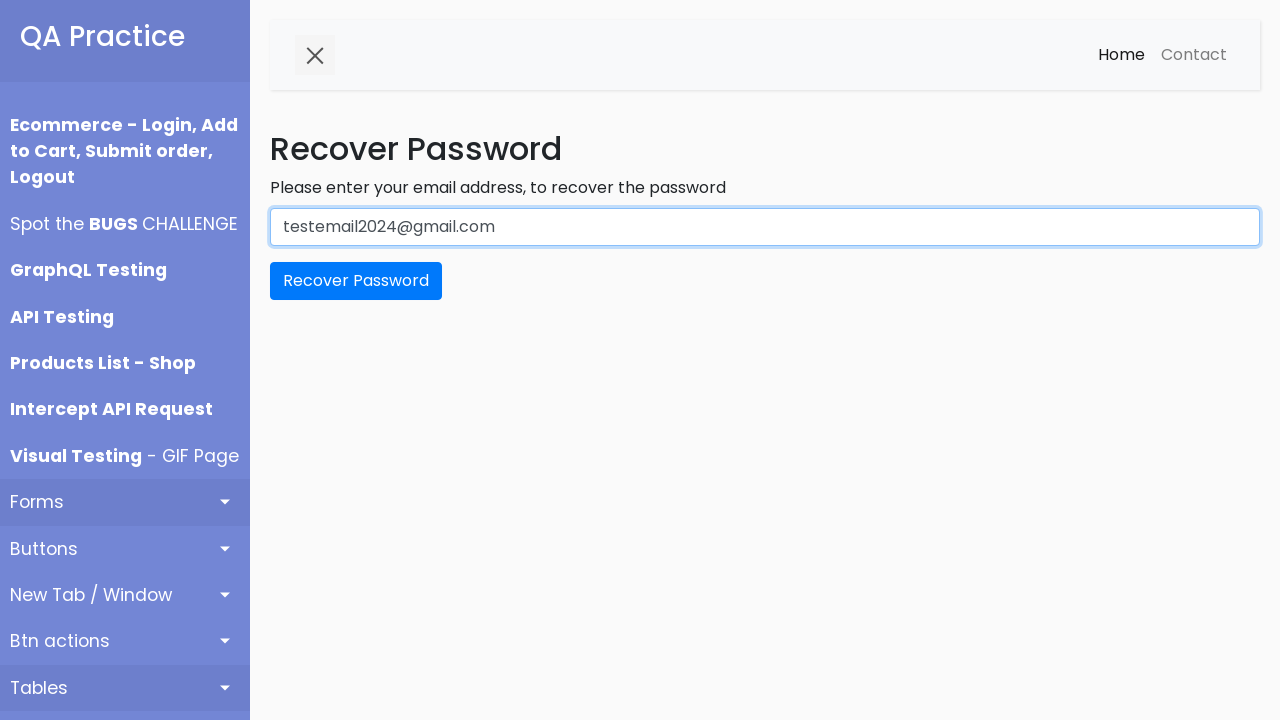

Confirmation message appeared after password recovery submission
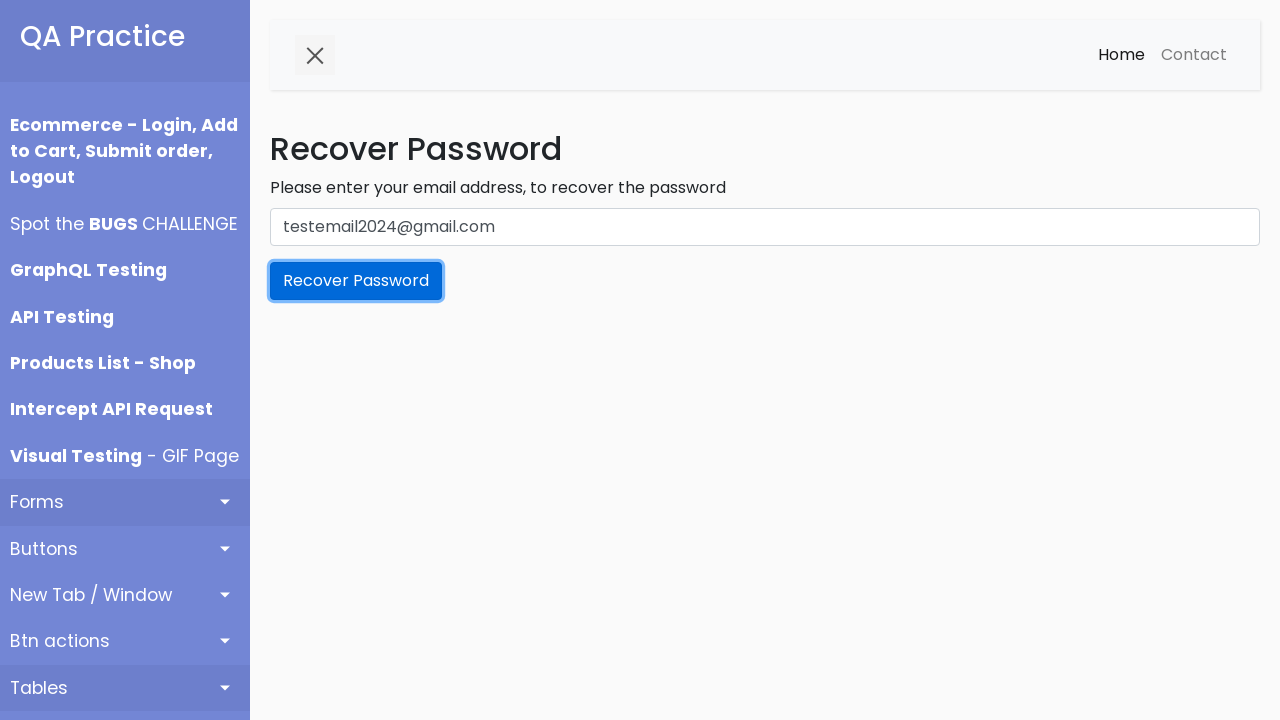

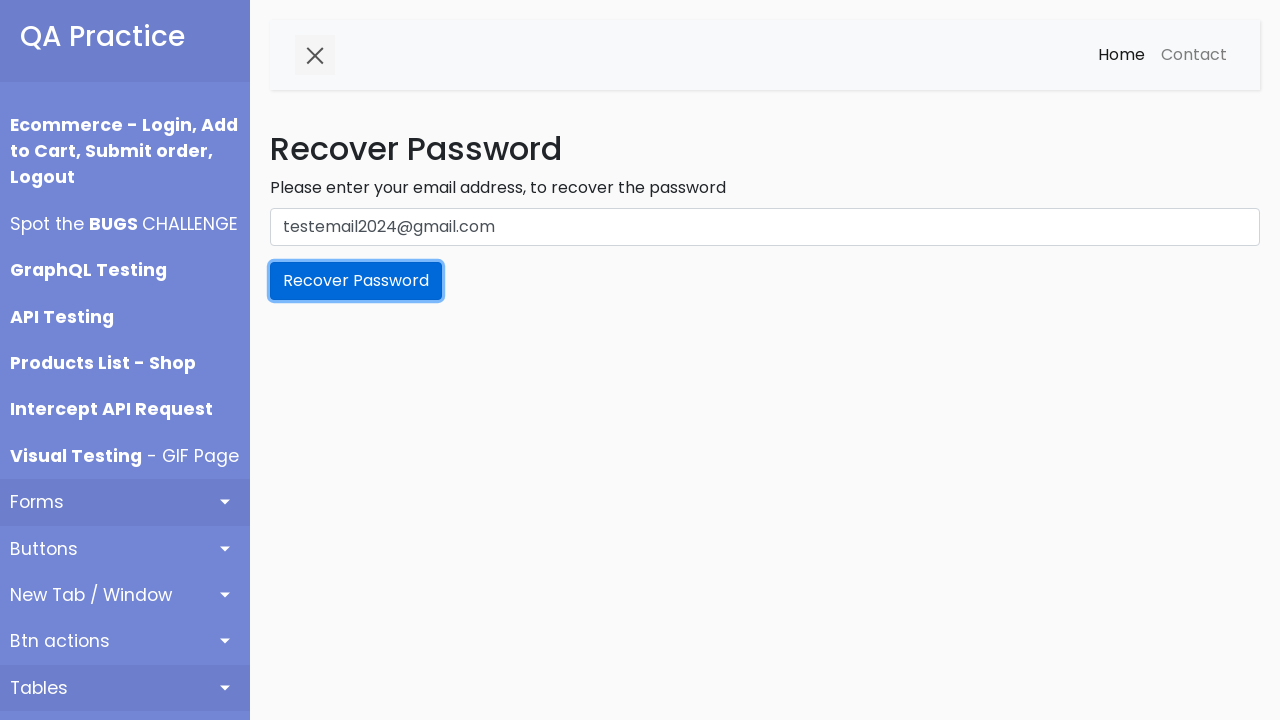